Tests flight search form submission on BlazeDemo by selecting departure city (San Diego) and destination city (Berlin), then submitting the form and verifying the results page header.

Starting URL: https://blazedemo.com/

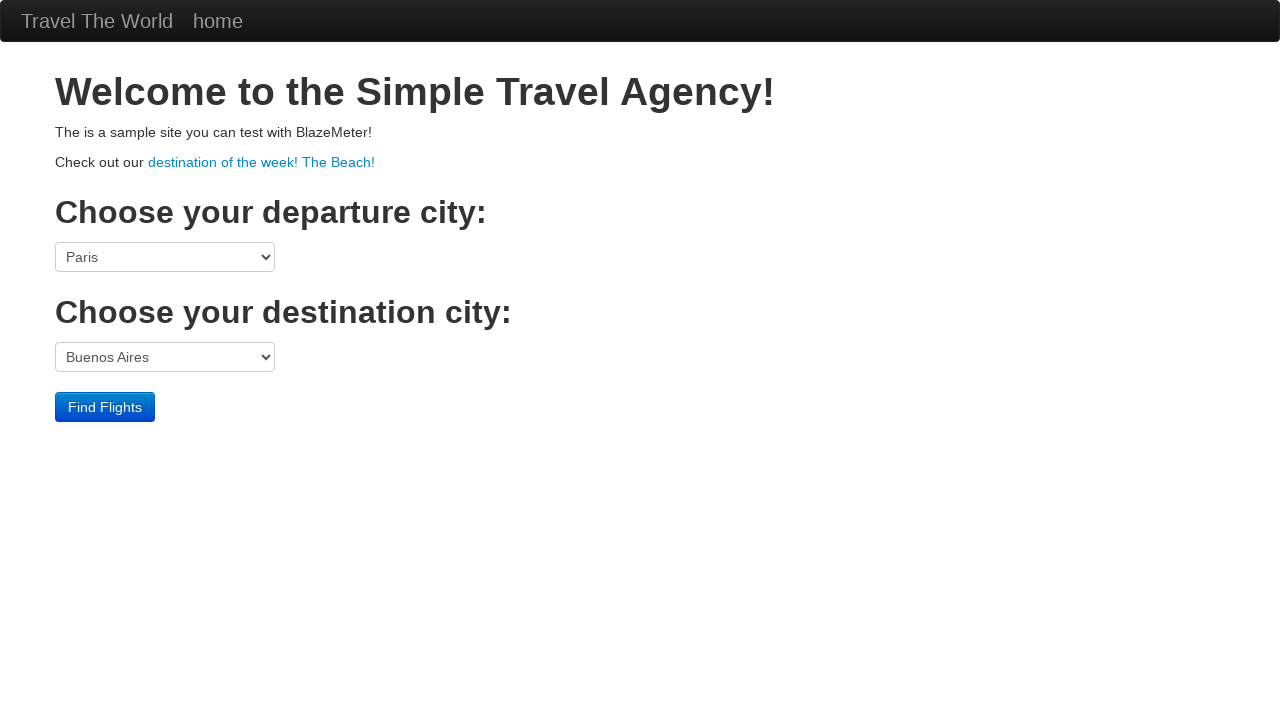

Selected San Diego as departure city on select[name='fromPort']
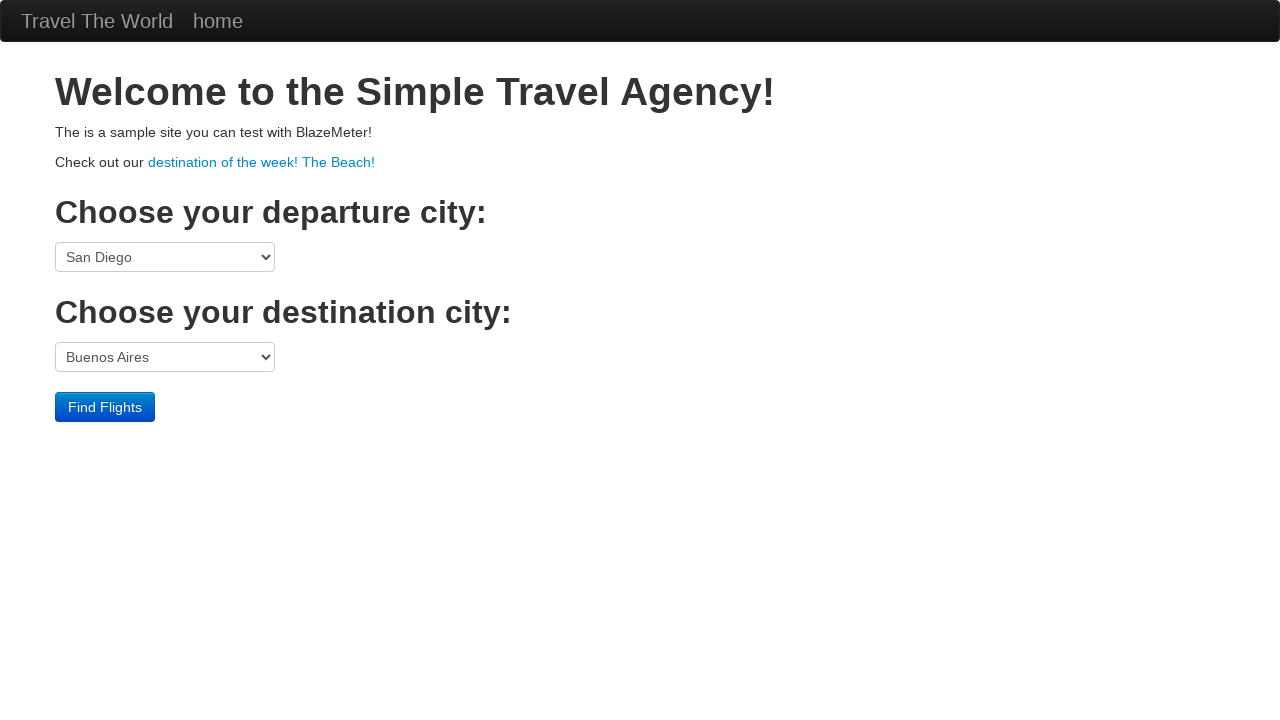

Selected Berlin as destination city on select[name='toPort']
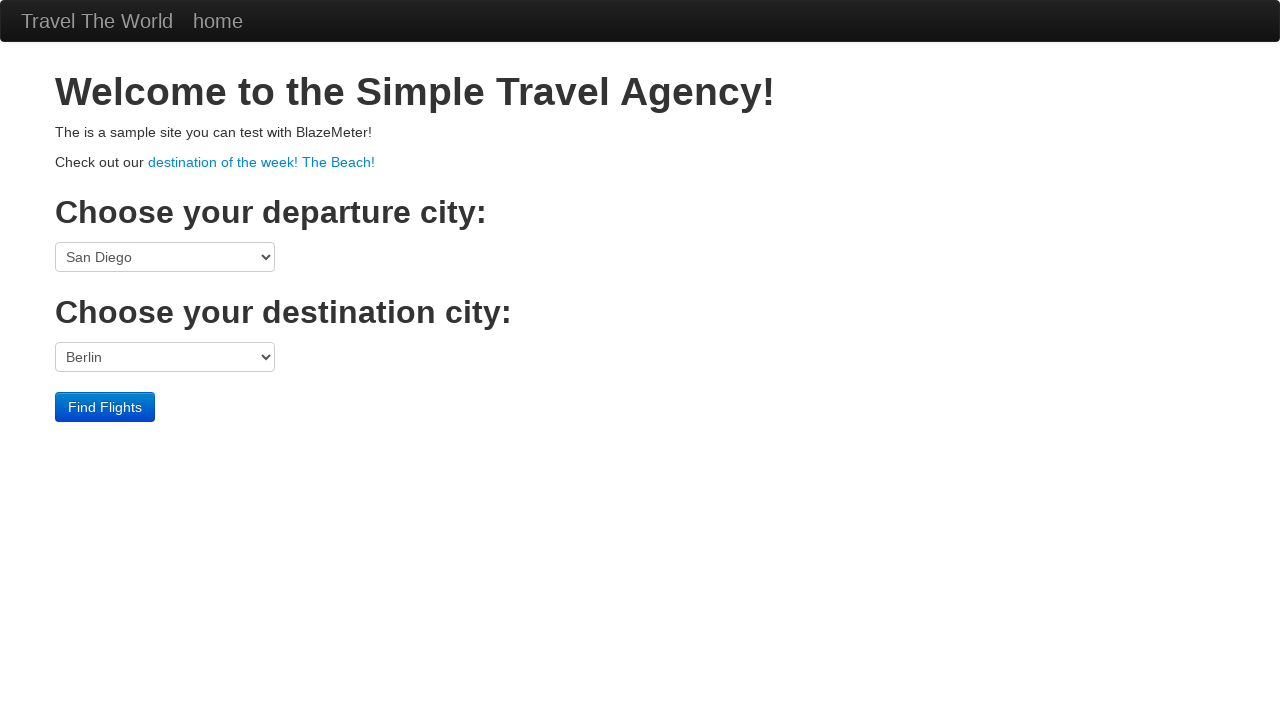

Clicked submit button to search flights at (105, 407) on input[type='submit']
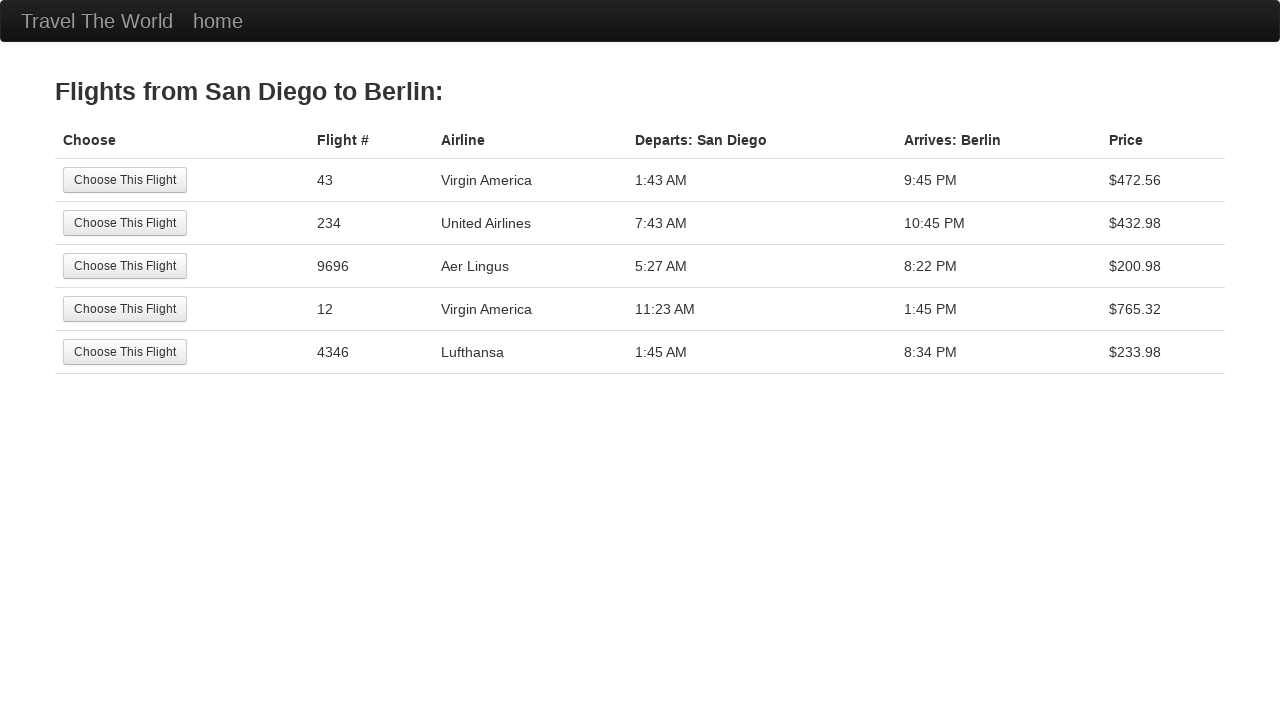

Results page loaded with header visible
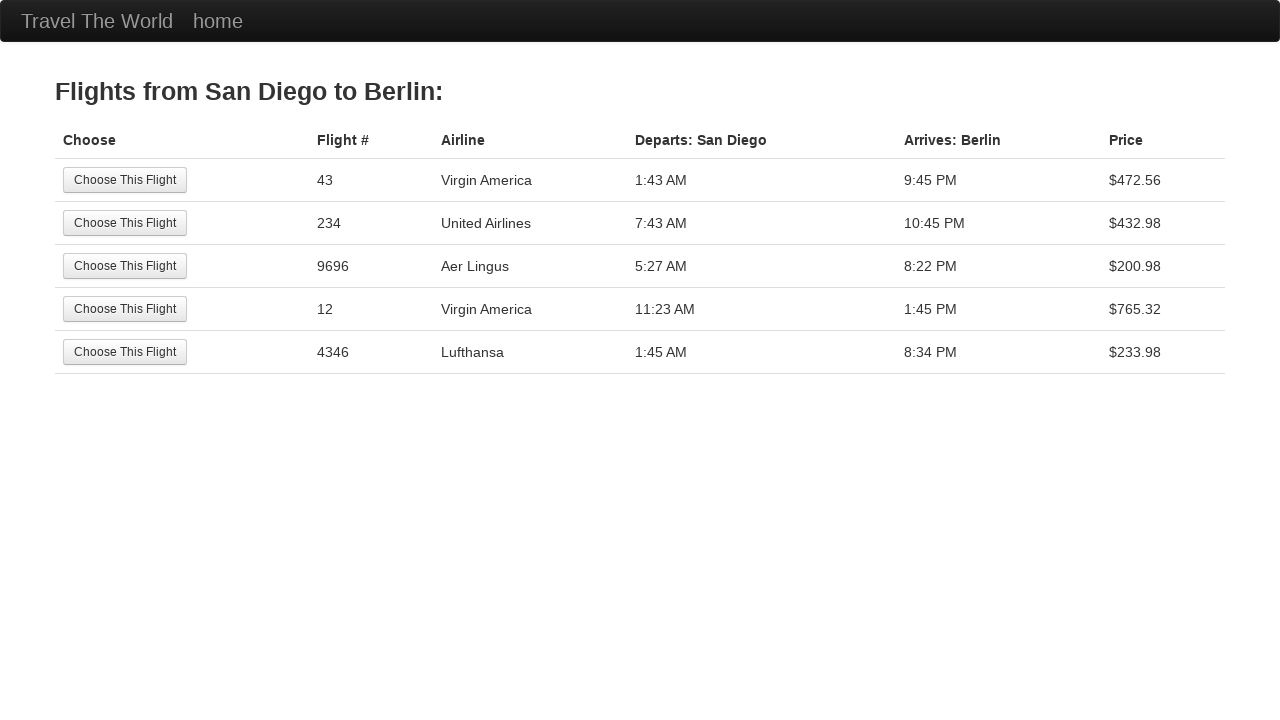

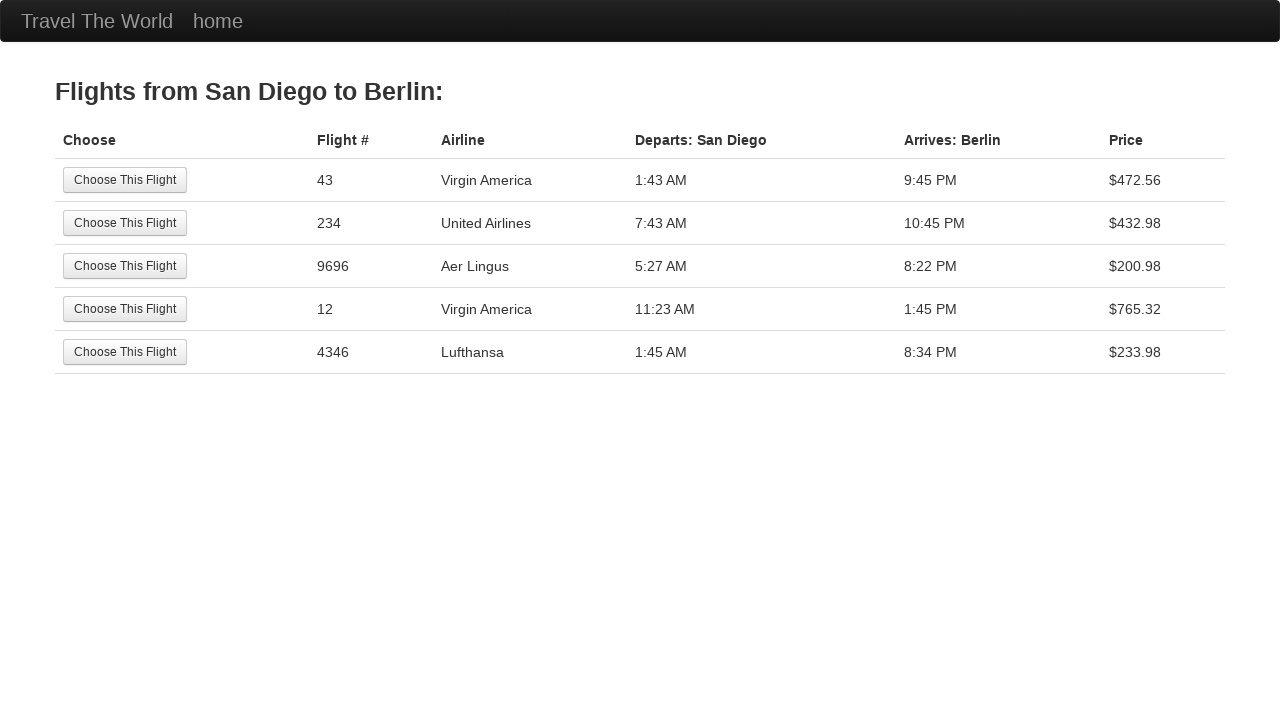